Tests dropdown/select element interaction by selecting options using different methods: by visible text, by index, and by value on a country selector.

Starting URL: https://cursoautomacao.netlify.app/

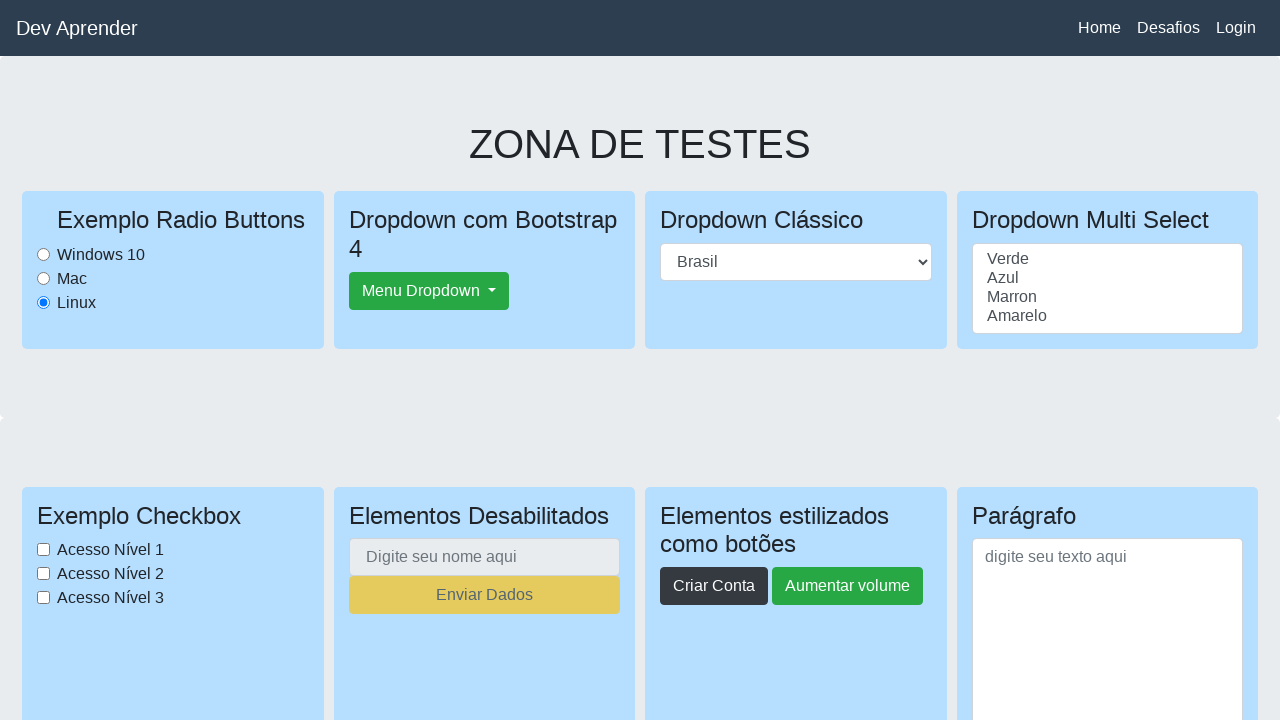

Selected 'Canada' from country dropdown by visible text on #paisselect
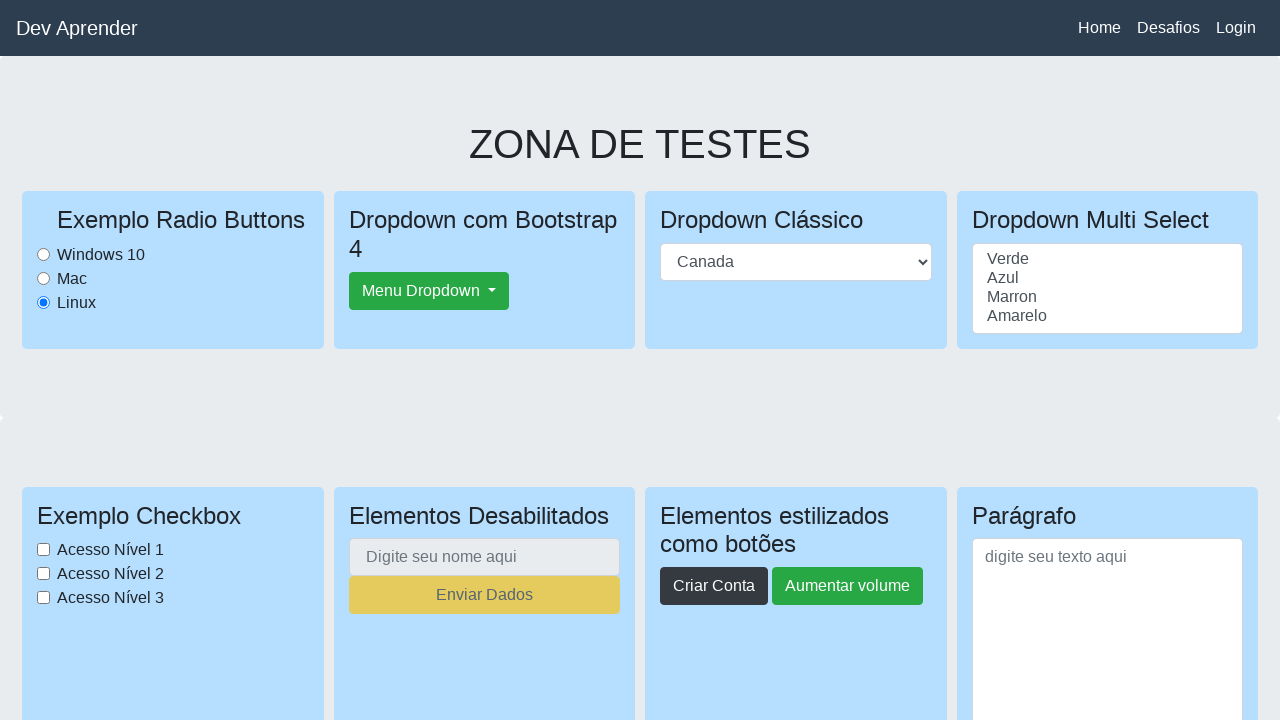

Selected first option (index 0) from country dropdown on #paisselect
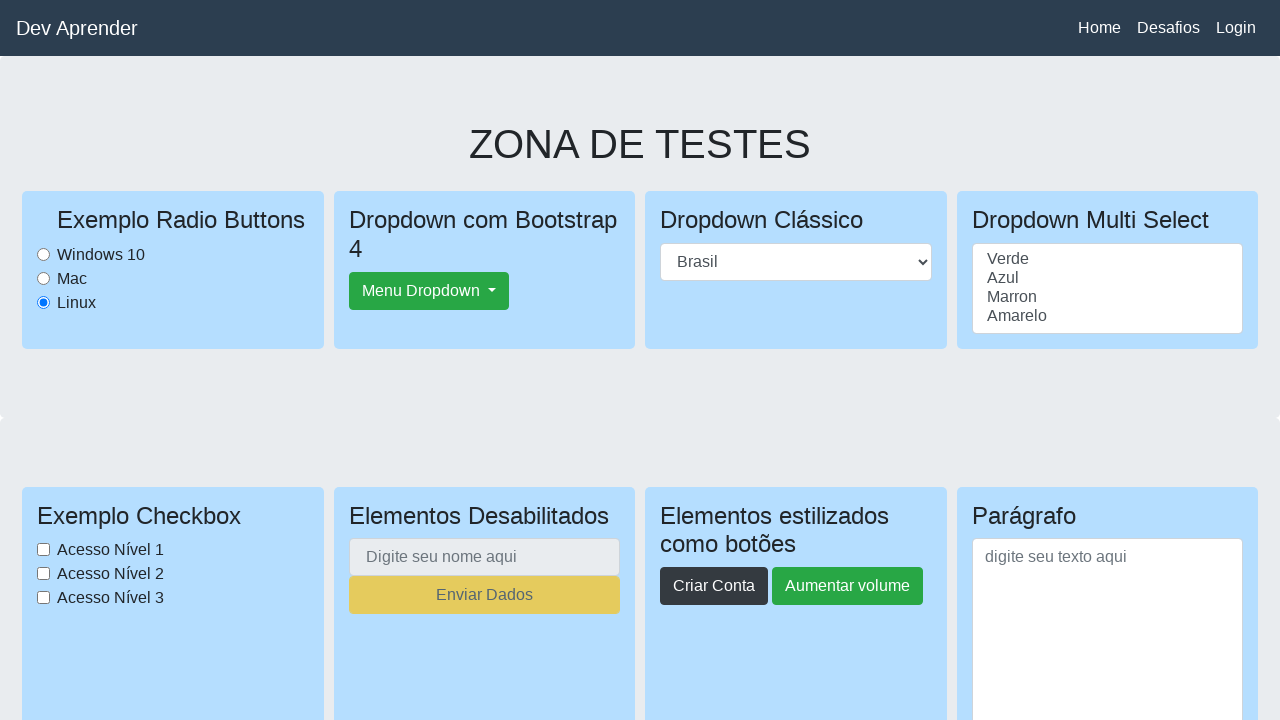

Selected 'Estados Unidos' from country dropdown by value on #paisselect
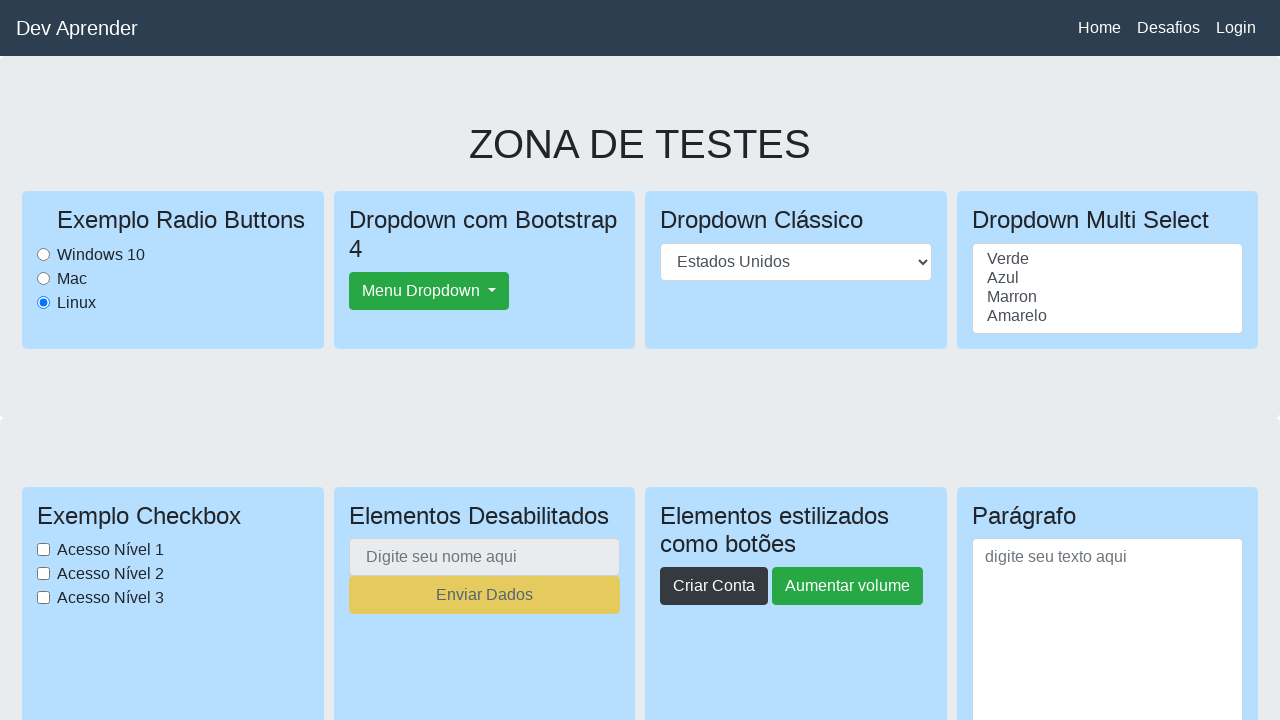

Waited 500ms to verify selection took effect
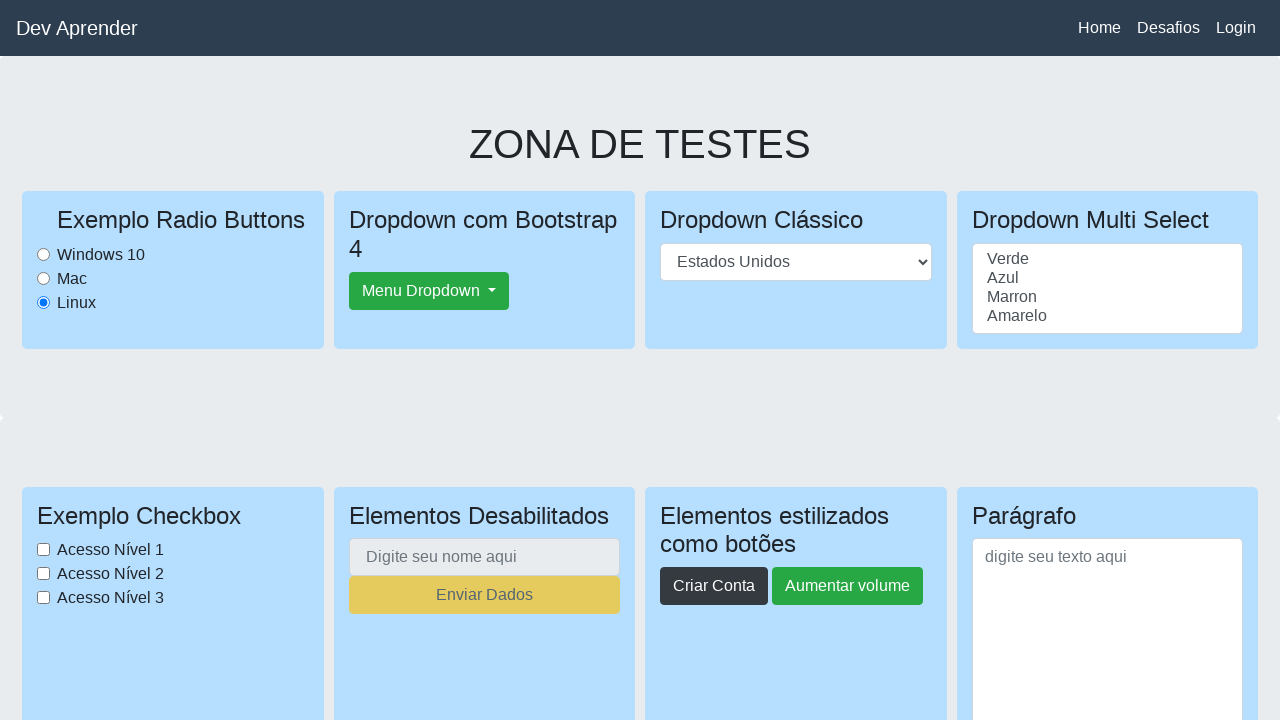

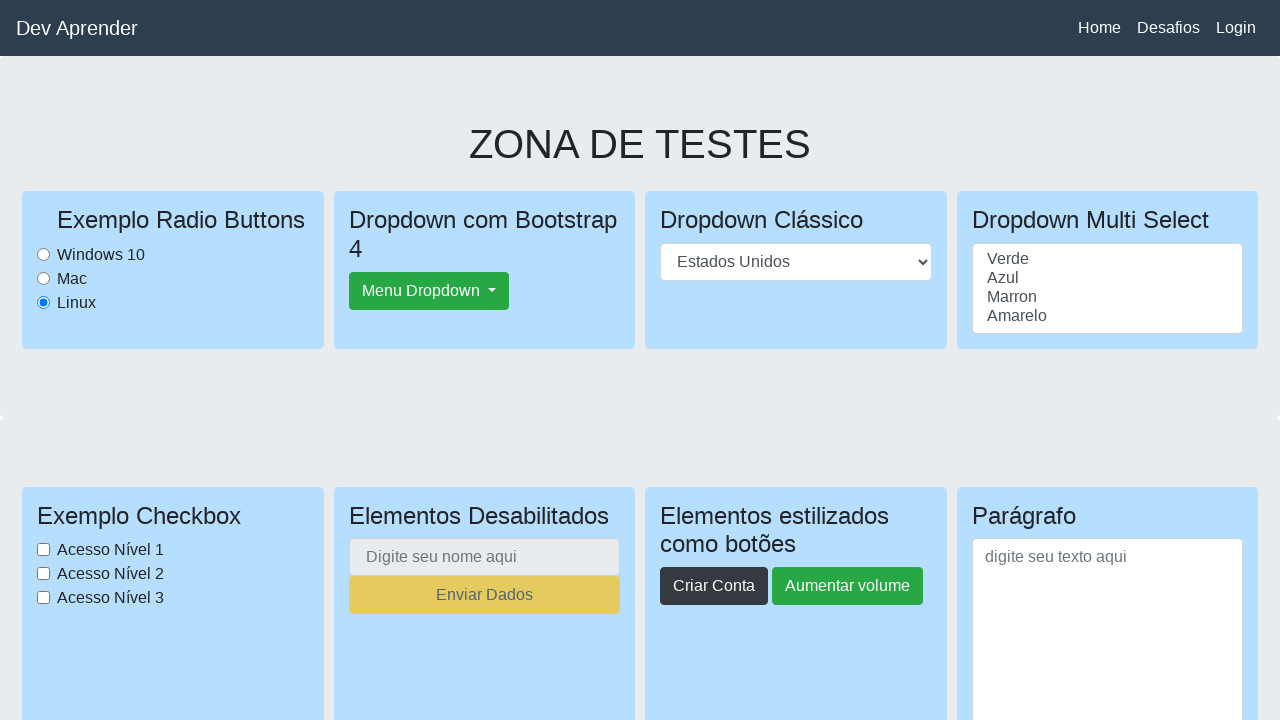